Tests the Python.org website search functionality by entering "pycon" as a search query and verifying results are returned

Starting URL: http://www.python.org

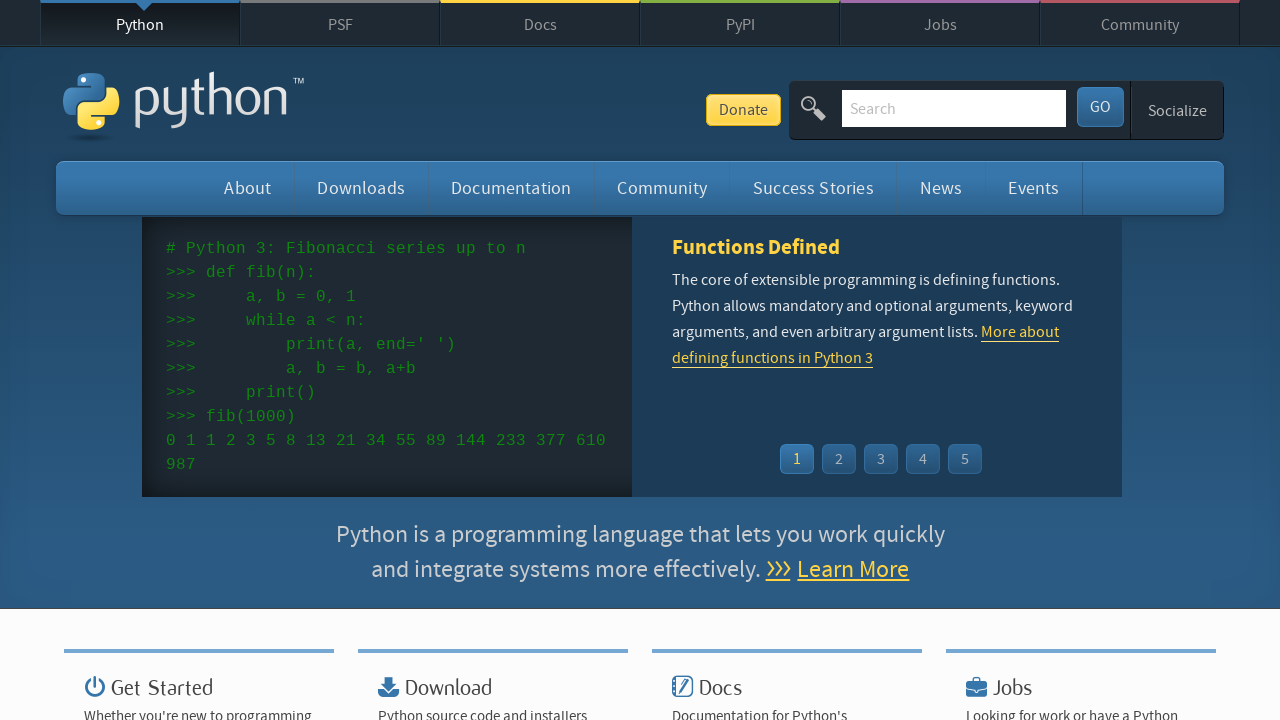

Verified 'Python' is present in page title
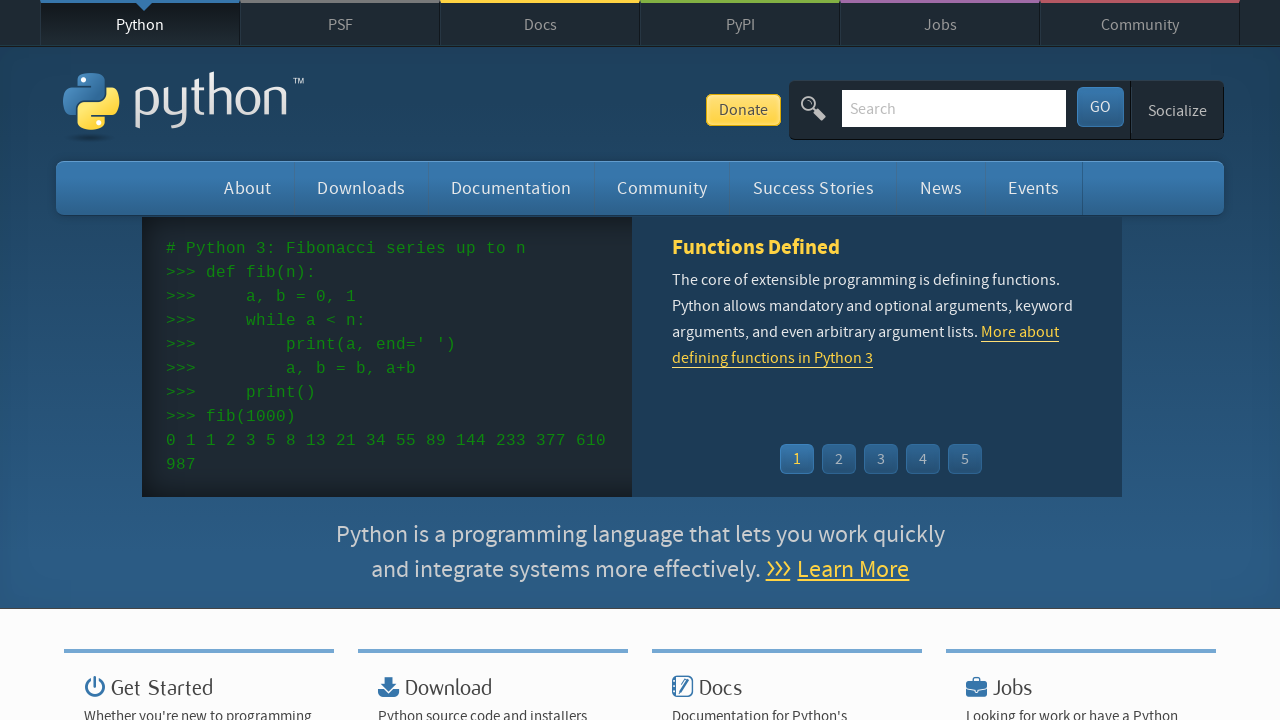

Filled search box with 'pycon' query on input[name='q']
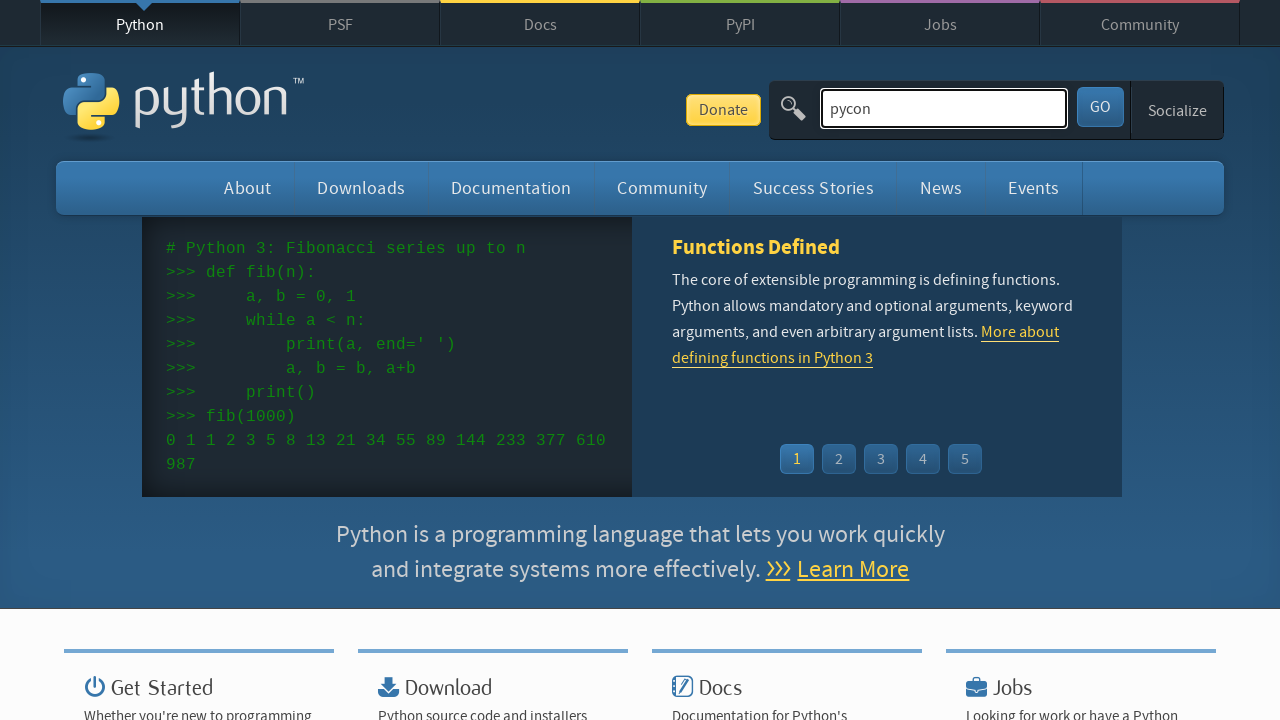

Pressed Enter to submit search on input[name='q']
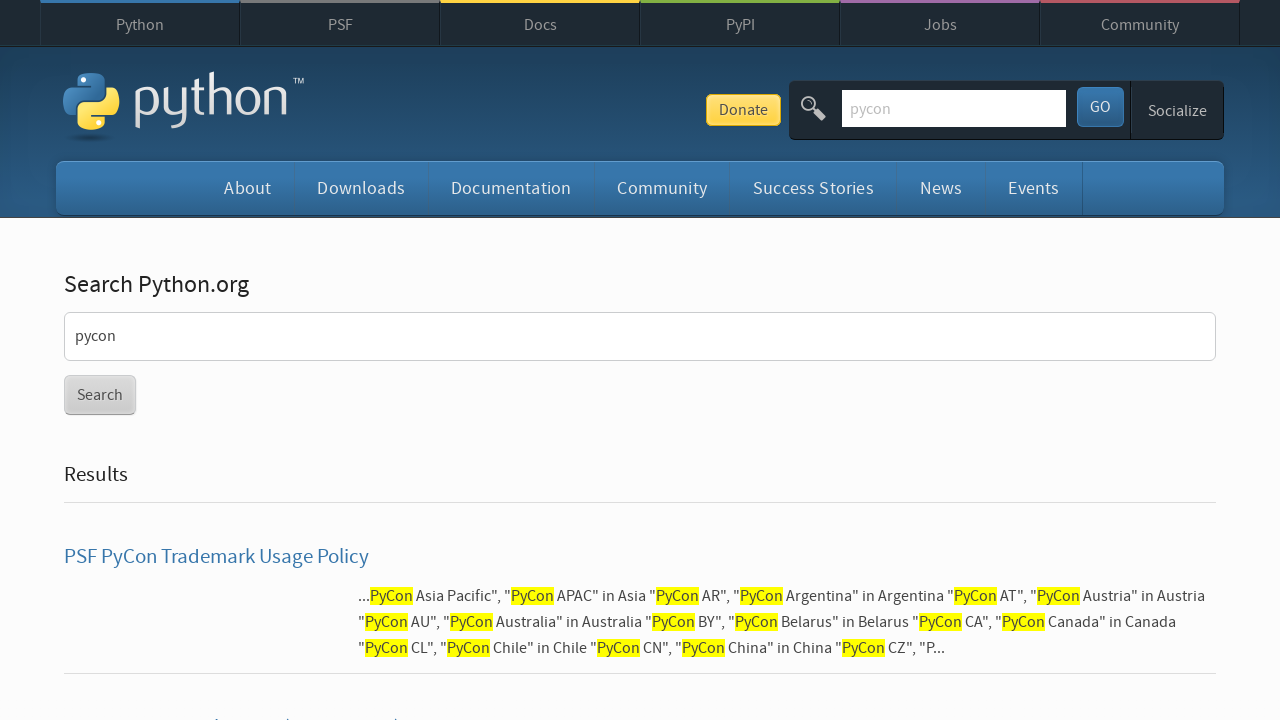

Waited for network to become idle
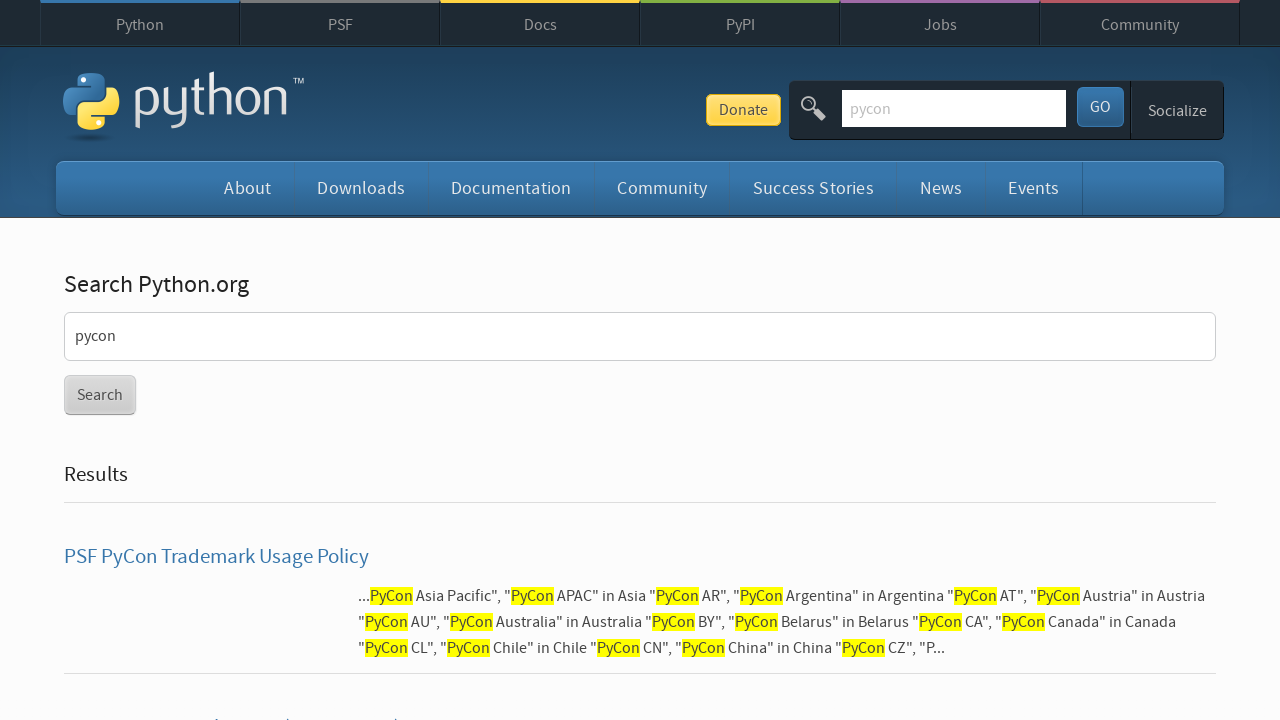

Verified search results were found (no 'No results found' message)
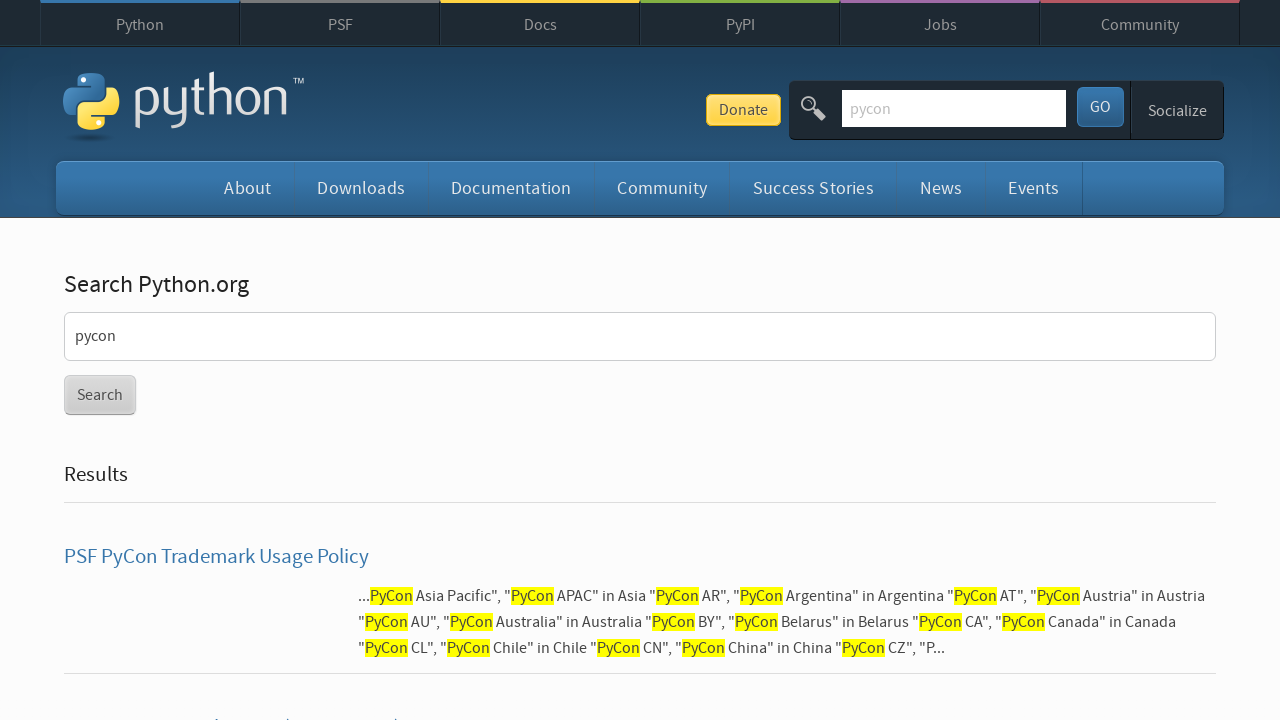

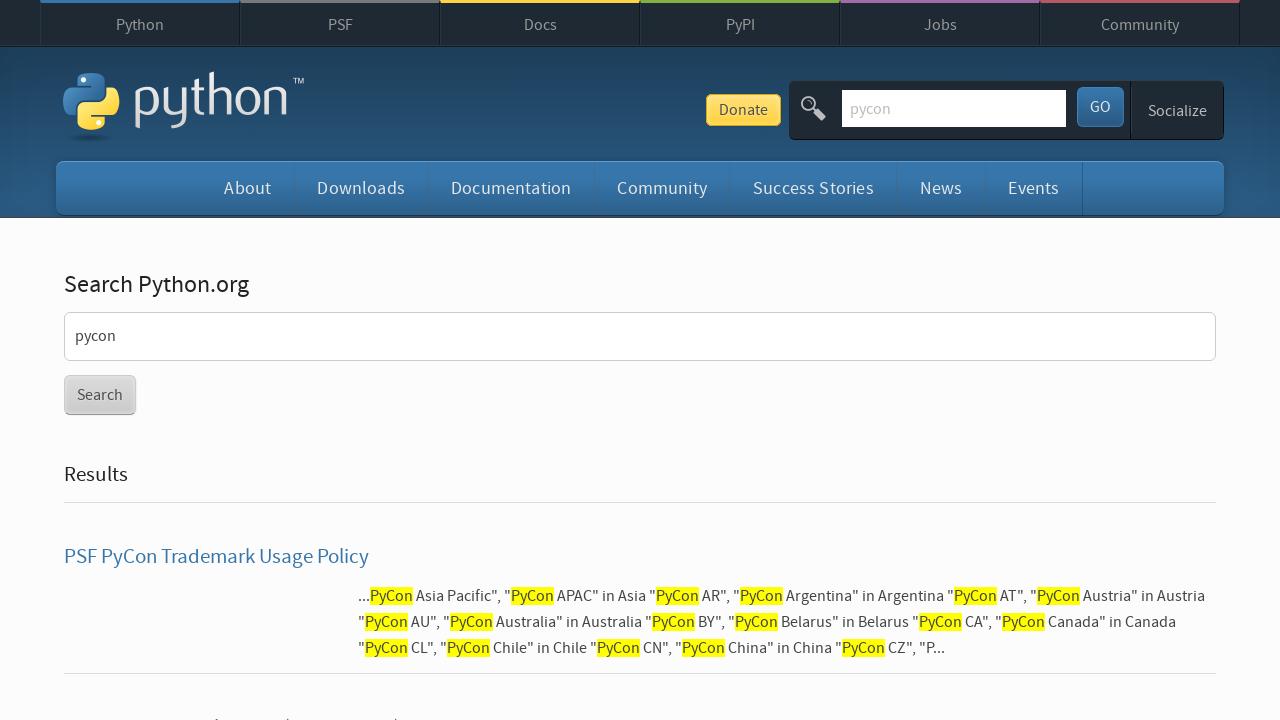